Tests a comprehensive contact form by filling various form fields including text inputs, dropdowns, checkboxes, radio buttons, and date fields

Starting URL: https://www.mycontactform.com/

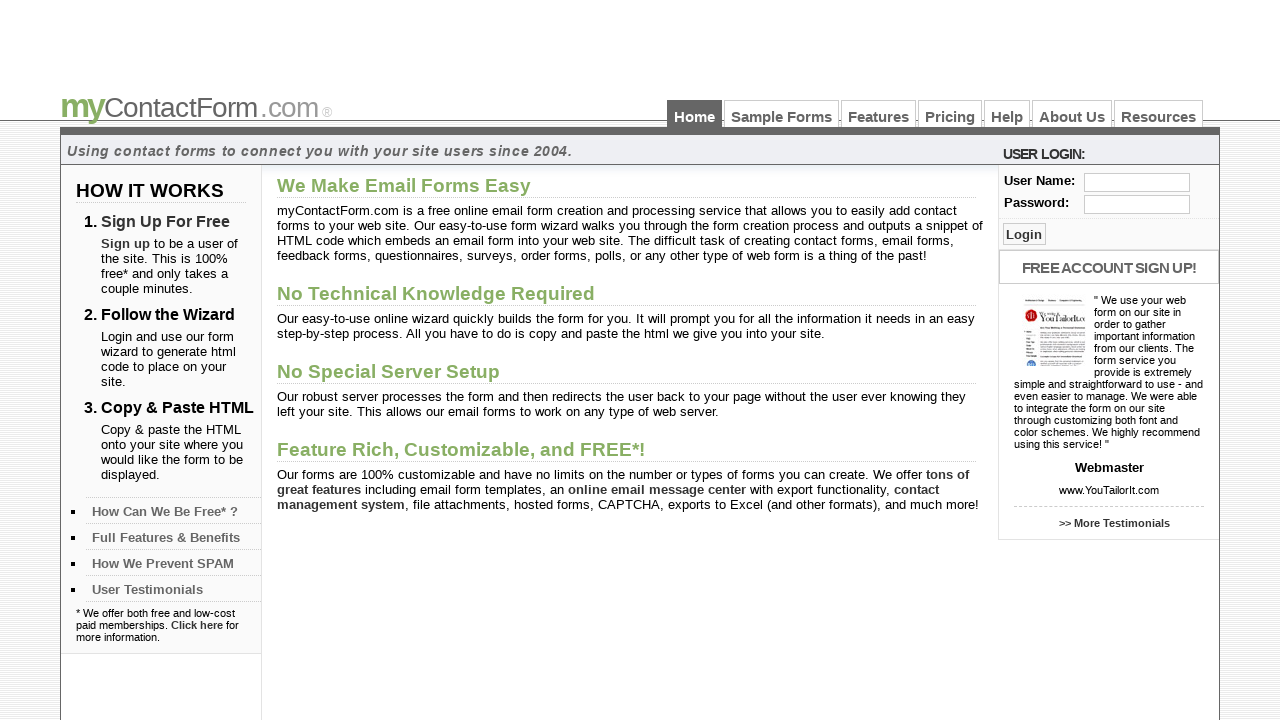

Clicked on Sample Forms link at (782, 114) on a:text('Sample Forms')
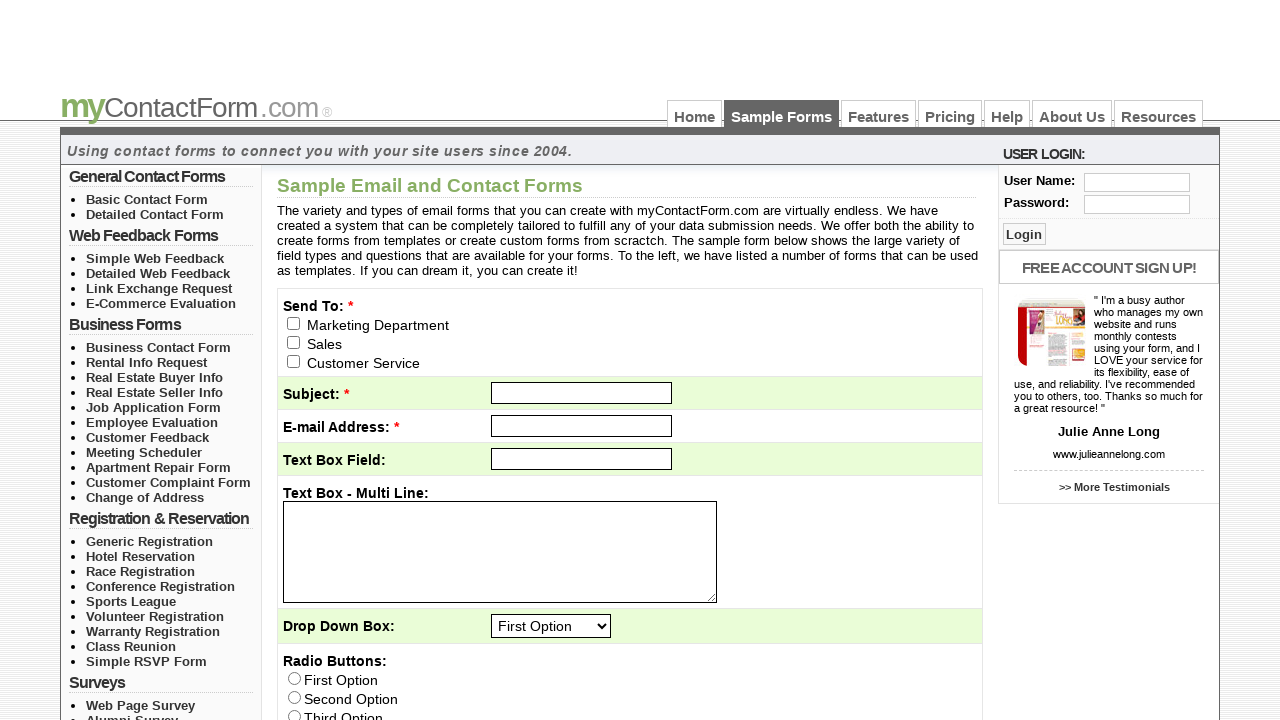

Filled username field with 'testuser123' on #user
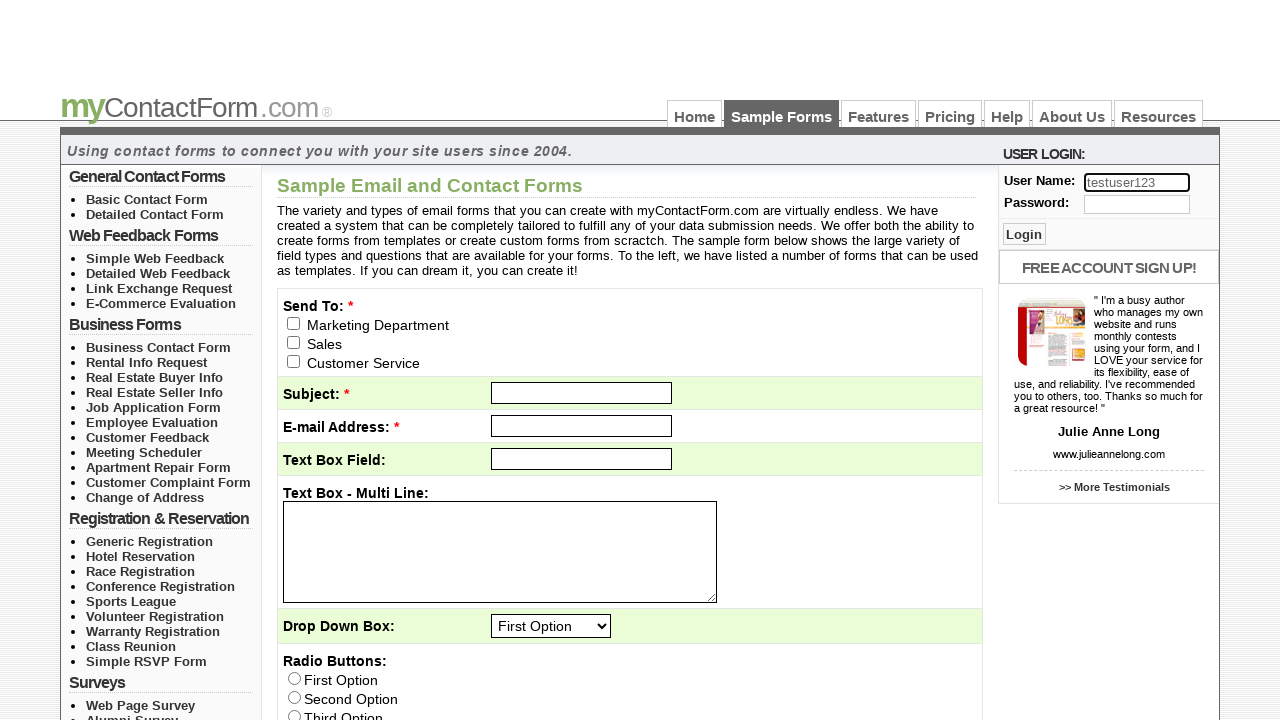

Filled password field with 'testpass456' on #pass
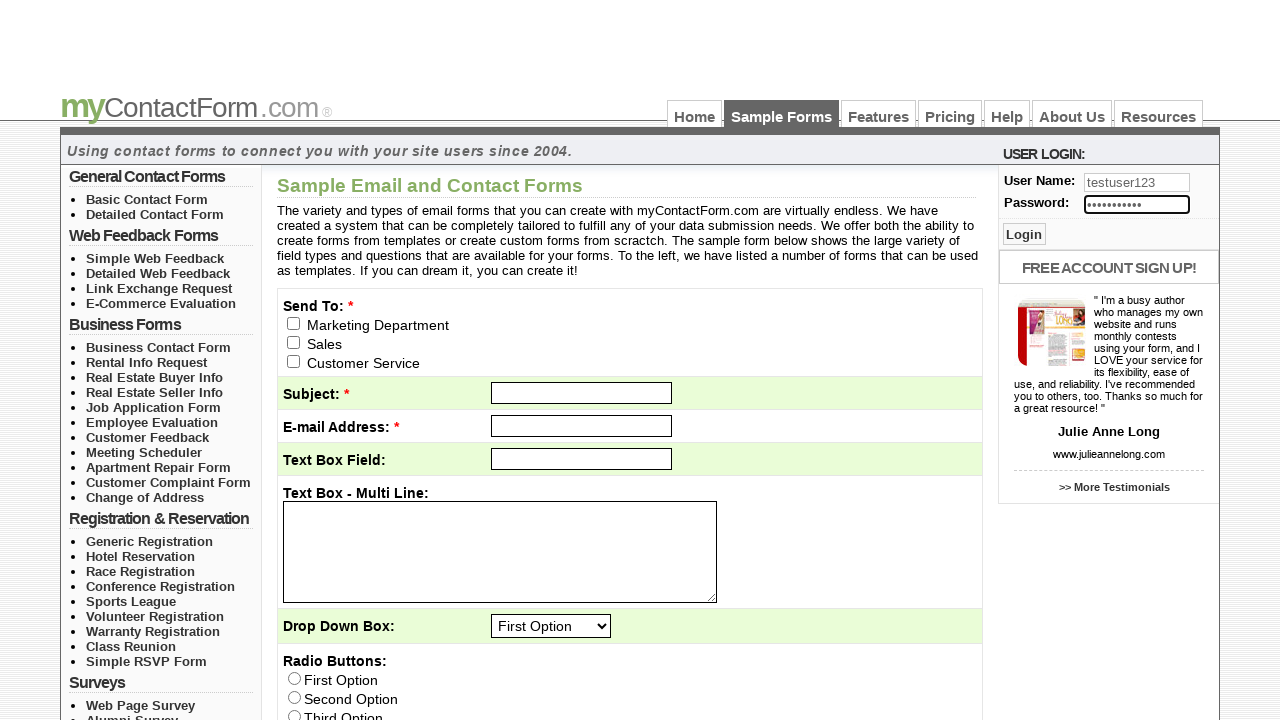

Clicked email_to checkbox at (294, 323) on input[name='email_to[]']
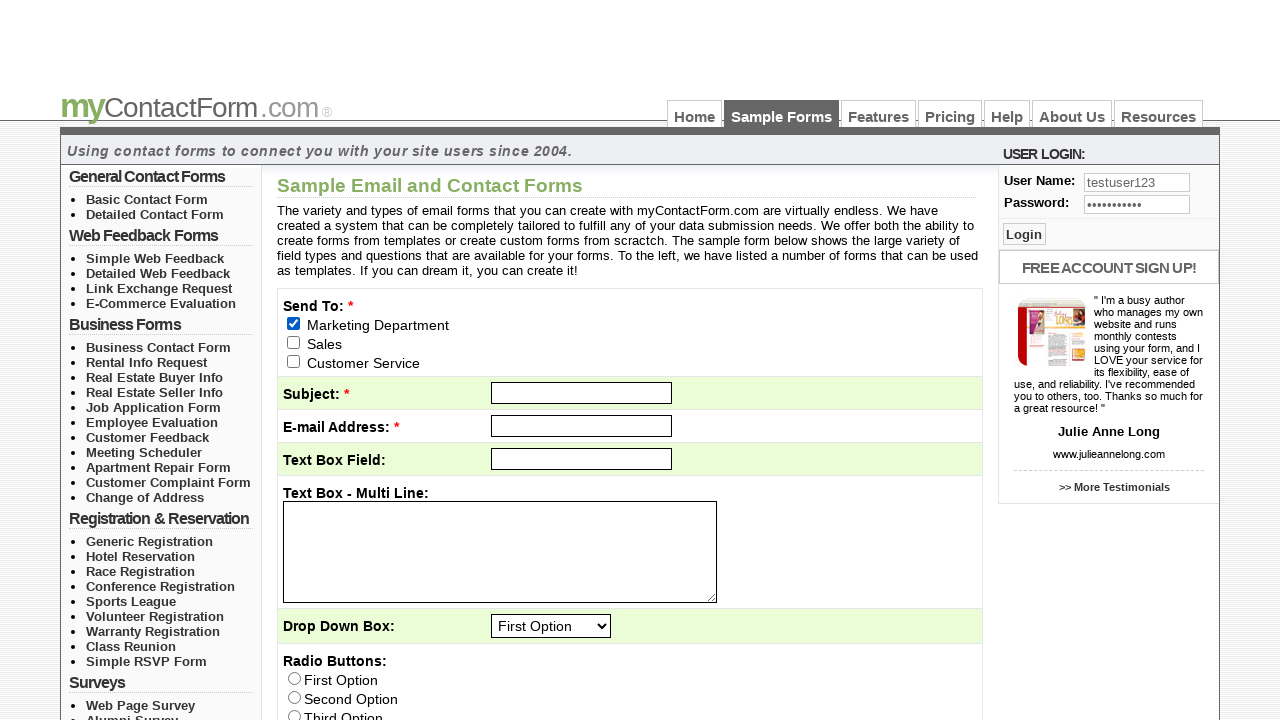

Filled subject field with 'Test Subject' on #subject
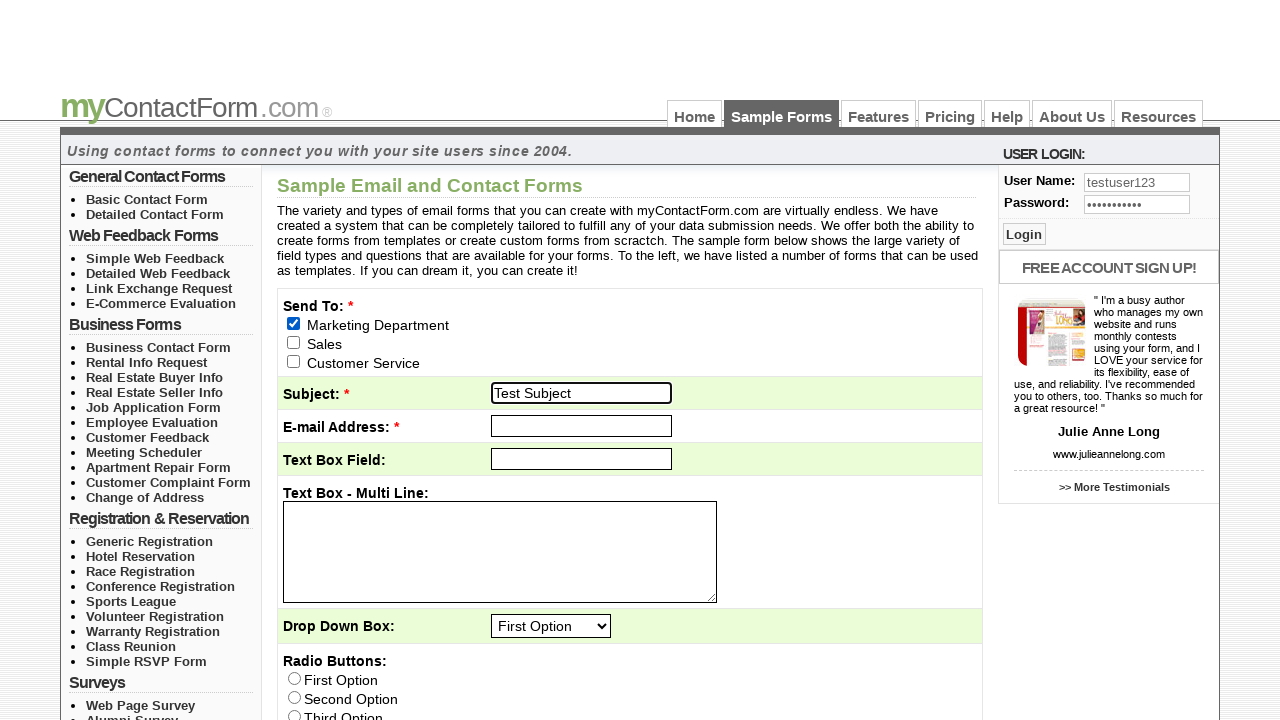

Filled email field with 'test@example.com' on #email
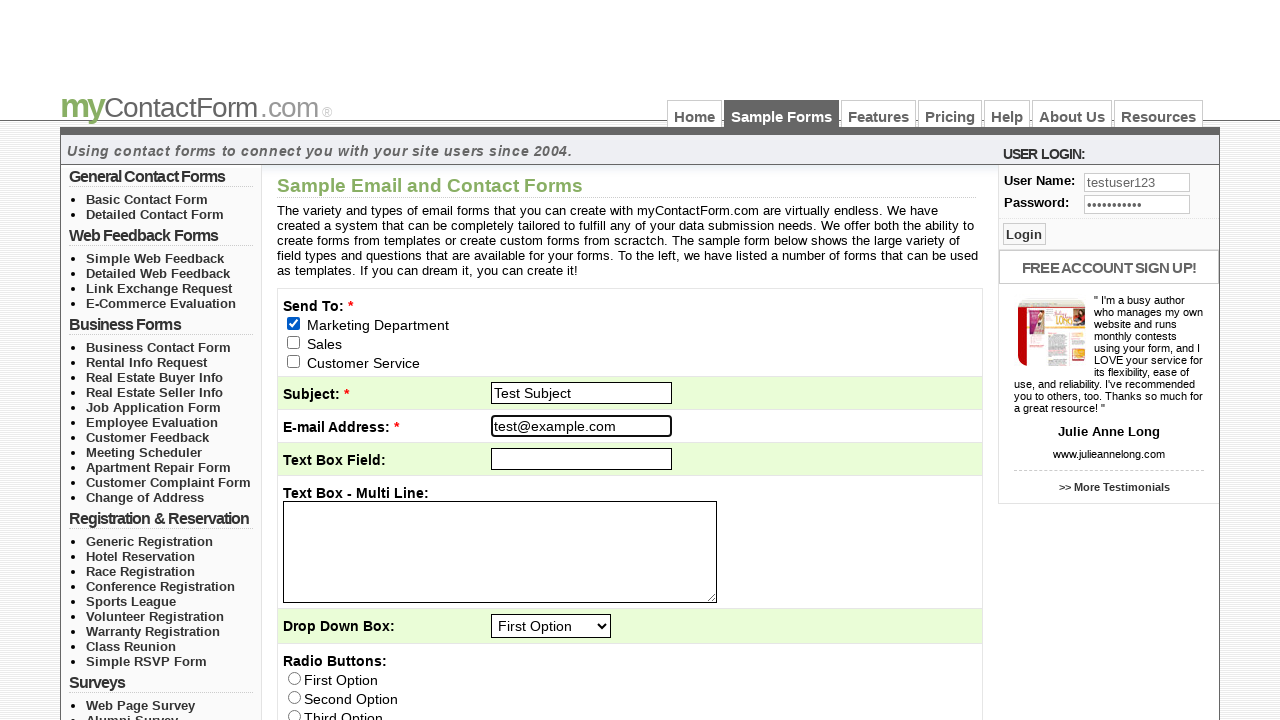

Filled question 1 text box with 'United States' on #q1
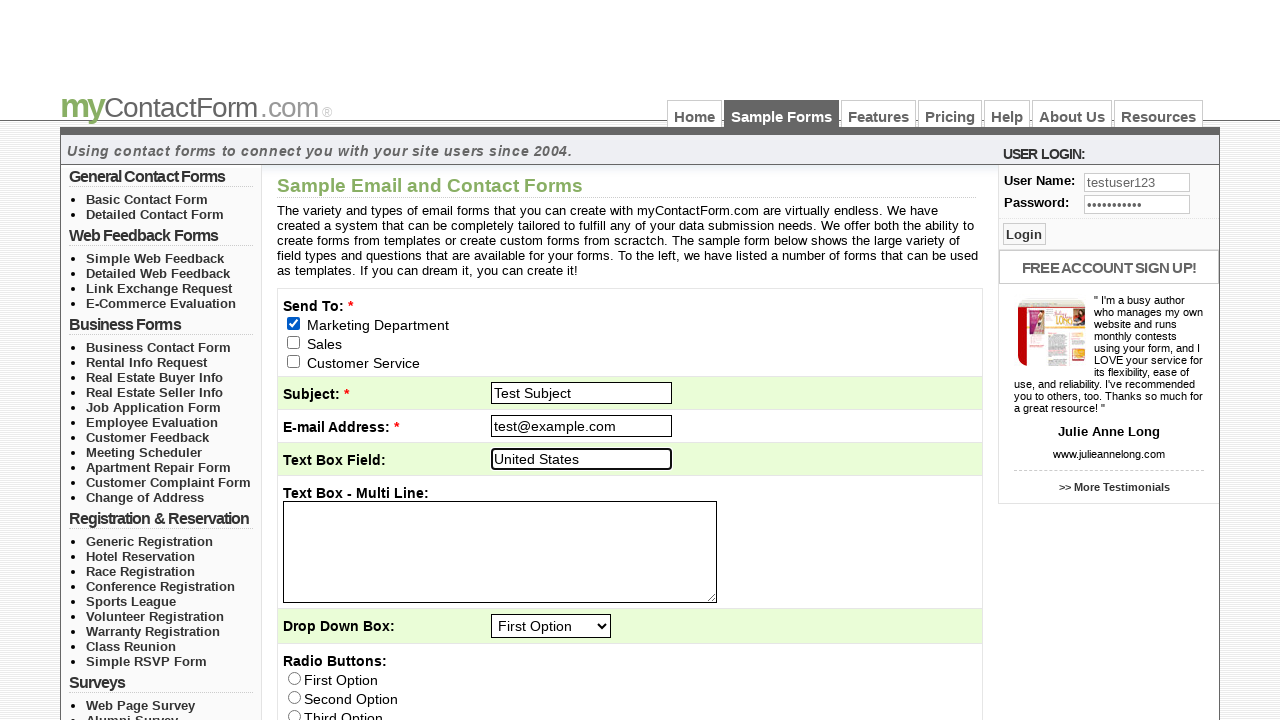

Filled question 2 multiline text with test message on #q2
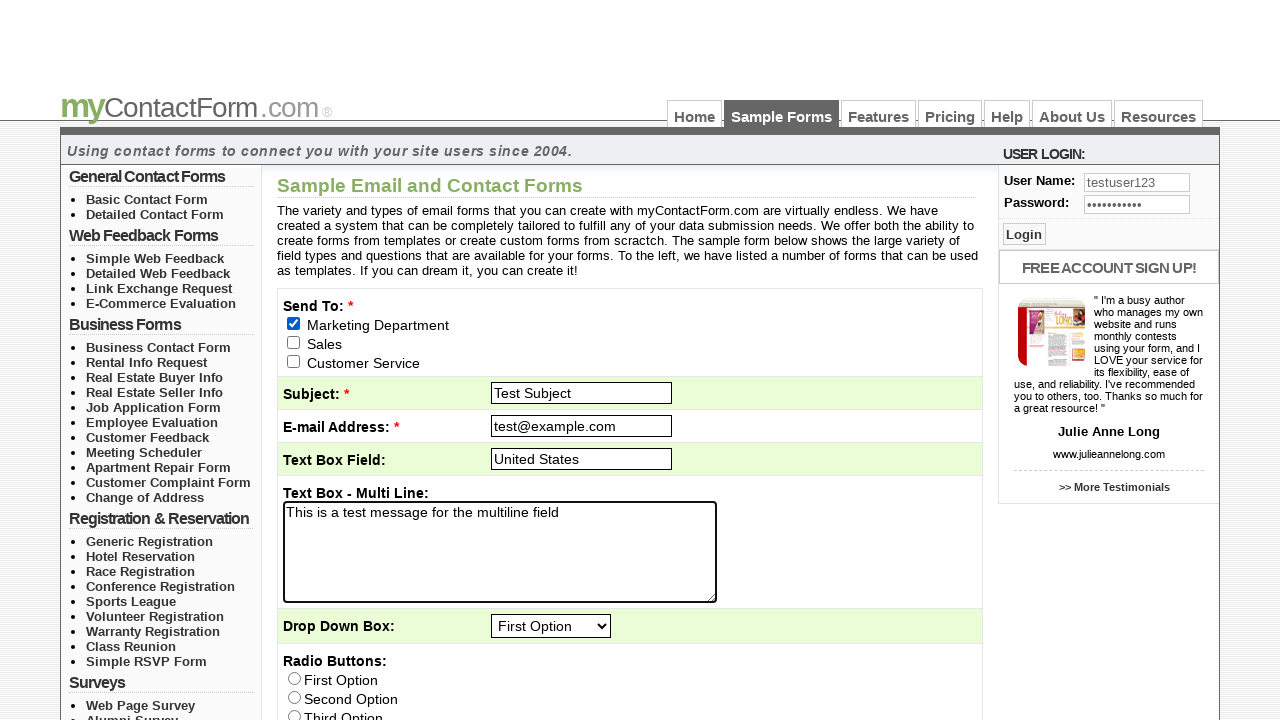

Selected 'Third Option' from question 3 dropdown on #q3
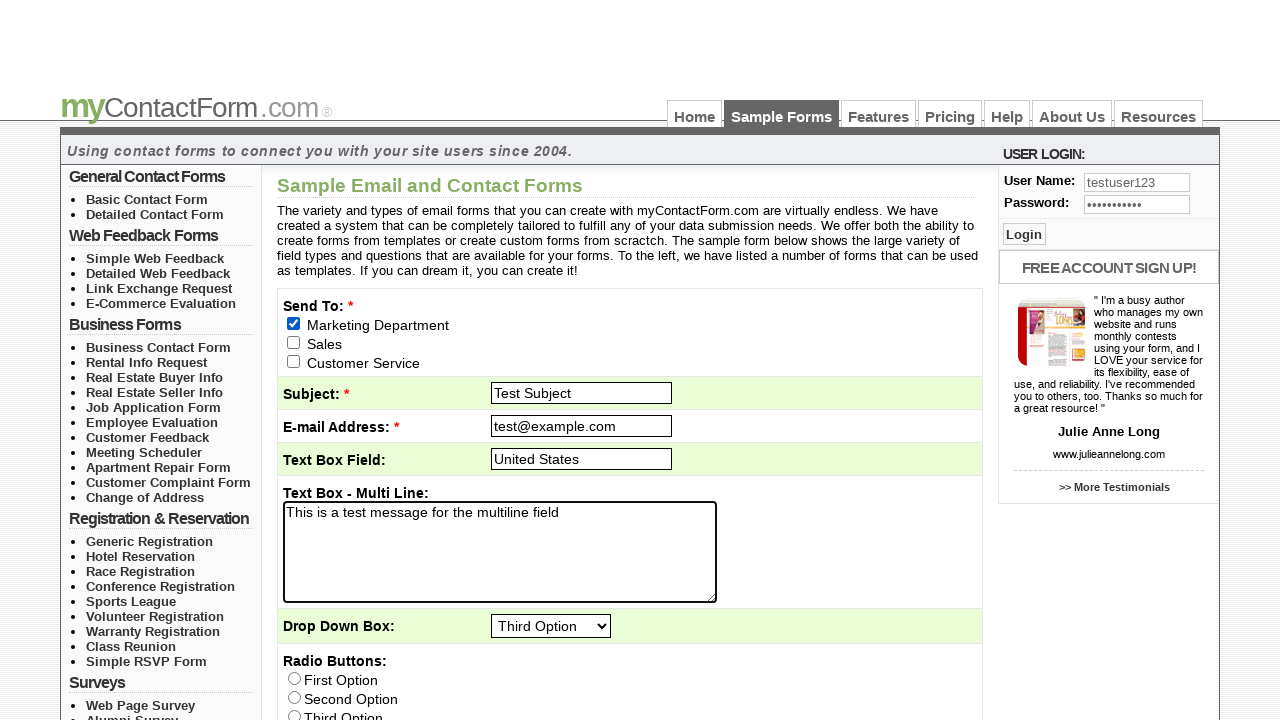

Clicked radio button with value 'Third Option' at (294, 714) on input[type='radio'][value='Third Option']
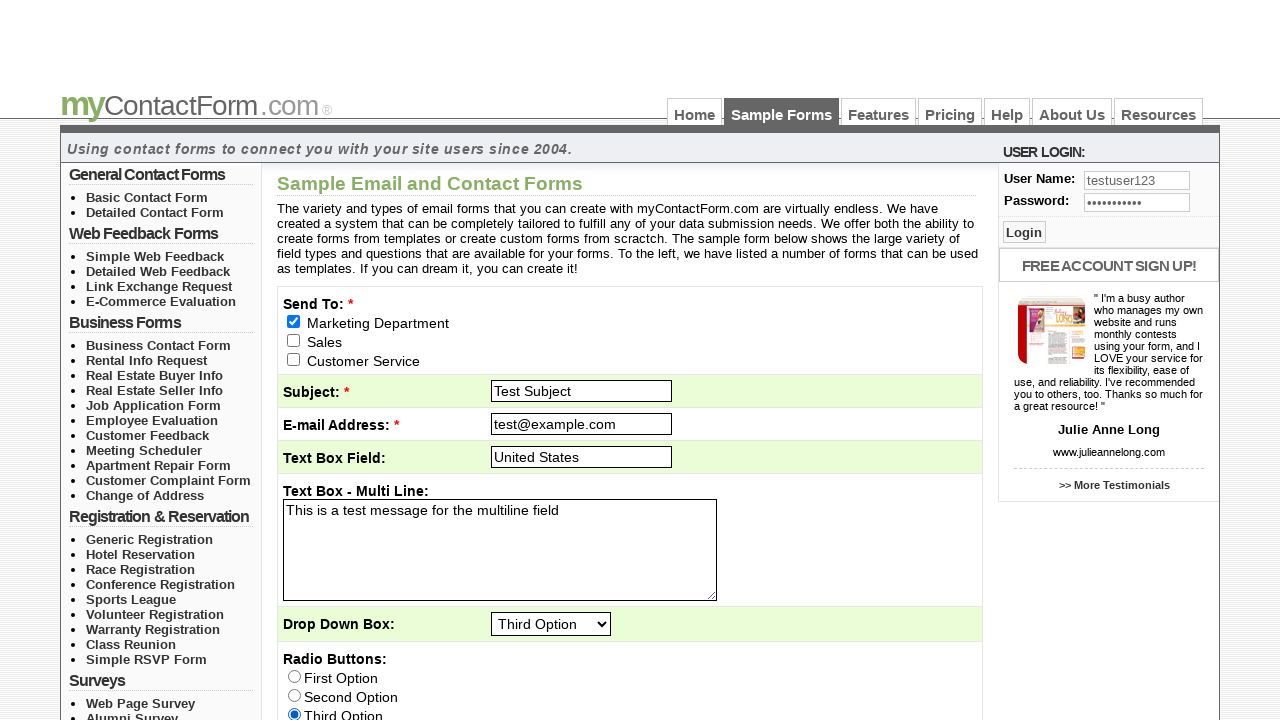

Clicked first checkbox (q5) at (502, 360) on #q5
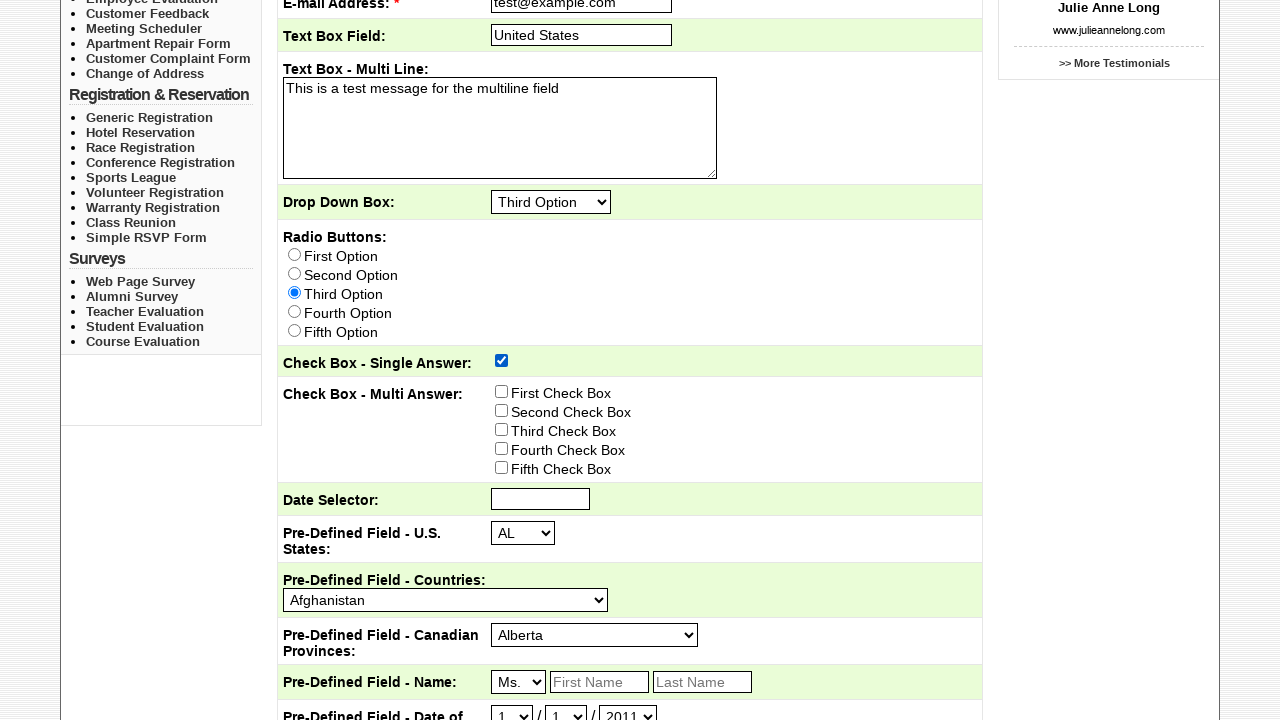

Clicked 'Second Check Box' checkbox at (502, 410) on input[type='checkbox'][value='Second Check Box']
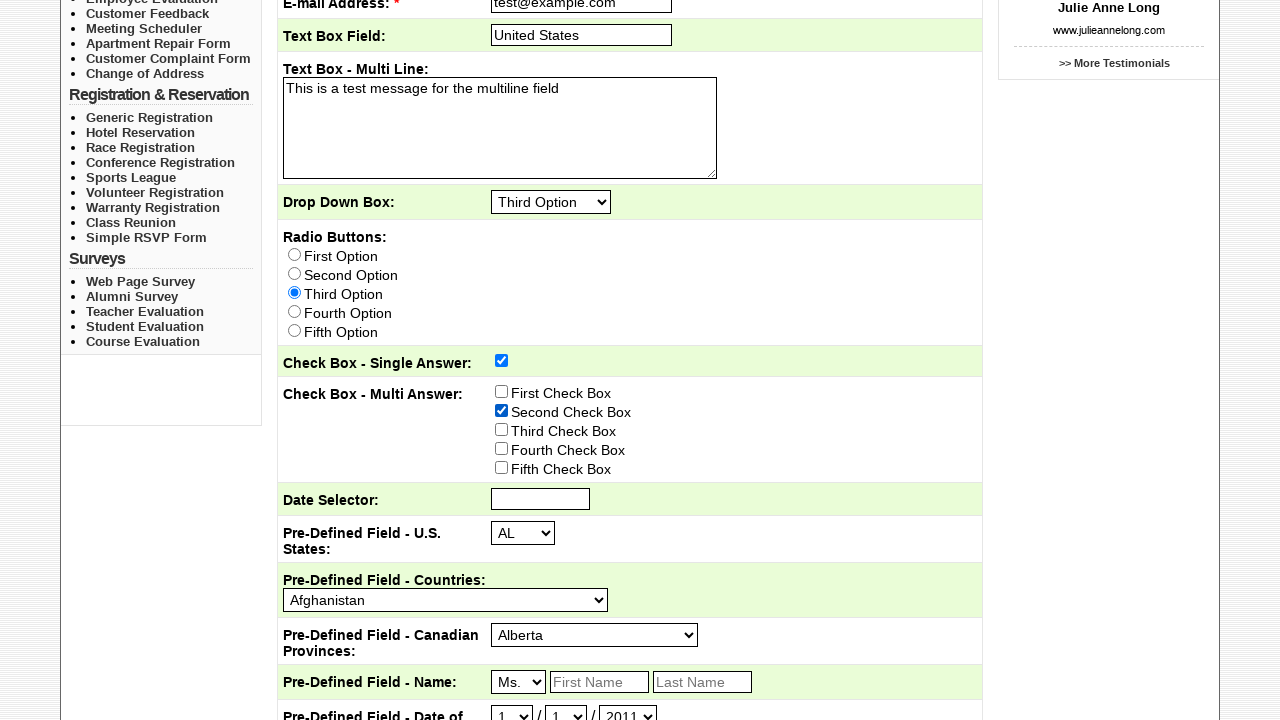

Clicked 'Fifth Check Box' checkbox at (502, 467) on input[type='checkbox'][value='Fifth Check Box']
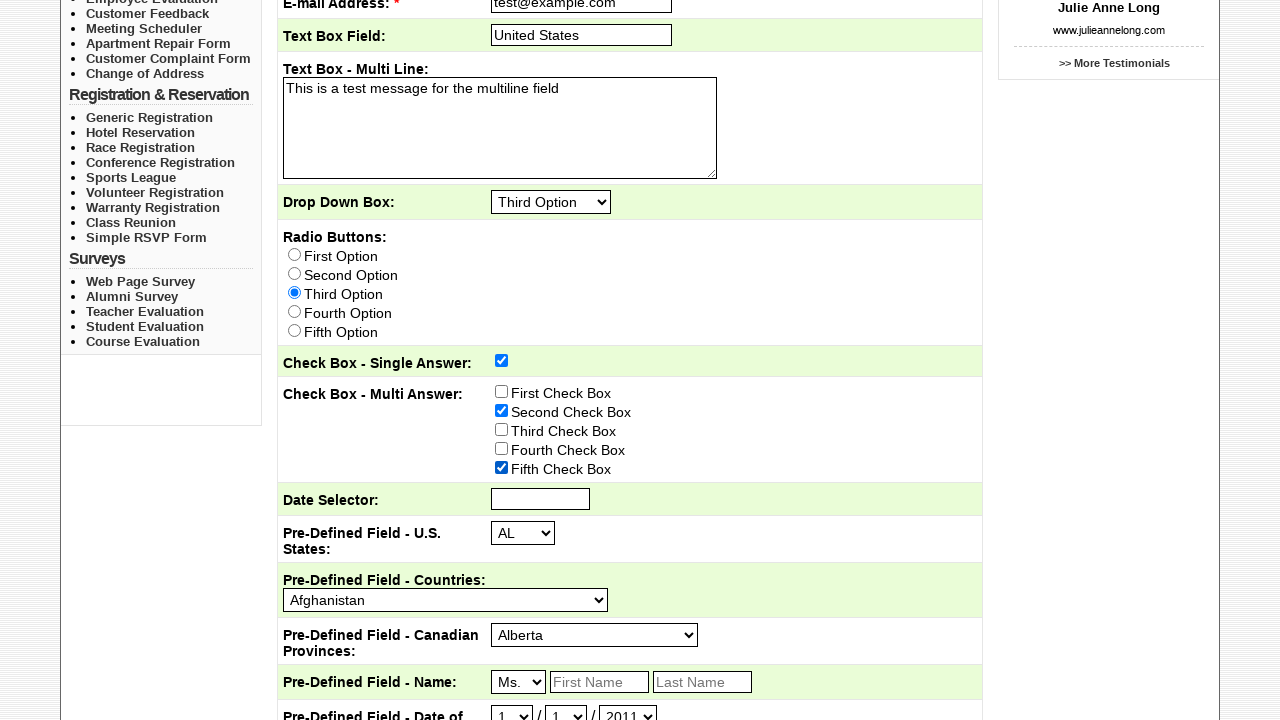

Filled date field with '01/15/2024' on #q7
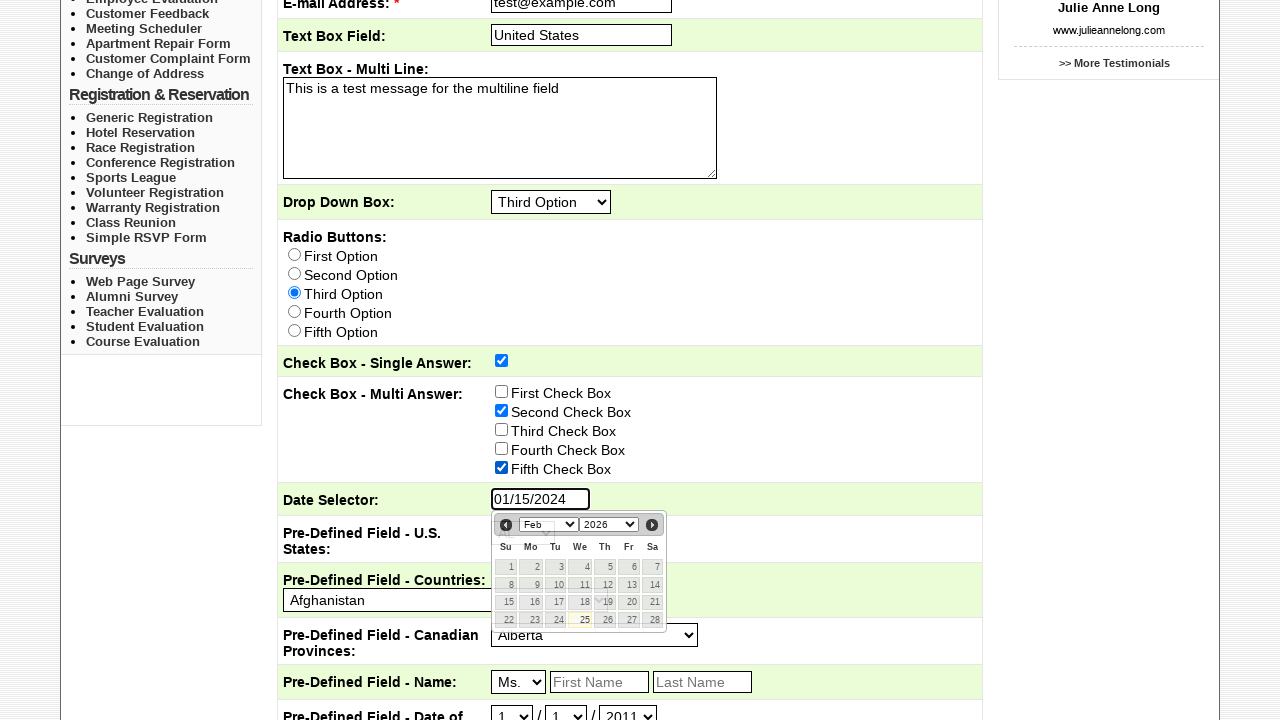

Selected 'VA' from US state dropdown on #q8
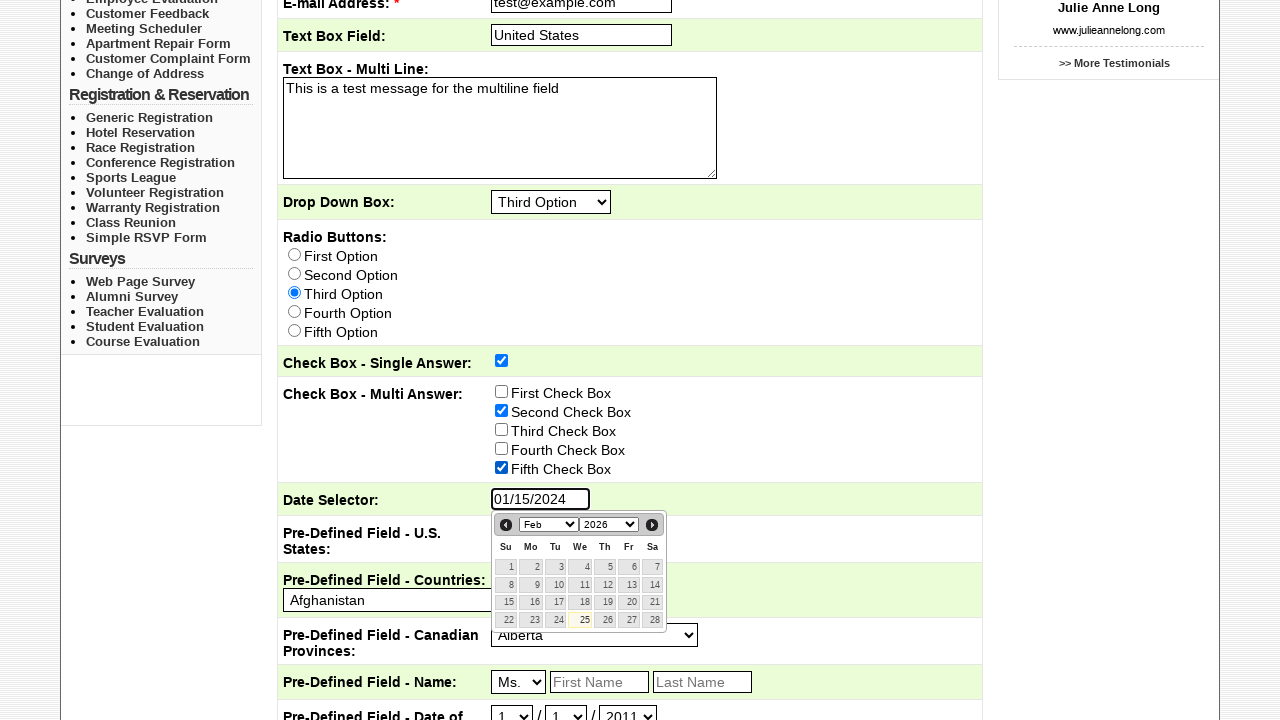

Selected 'United States of America' from country dropdown on #q9
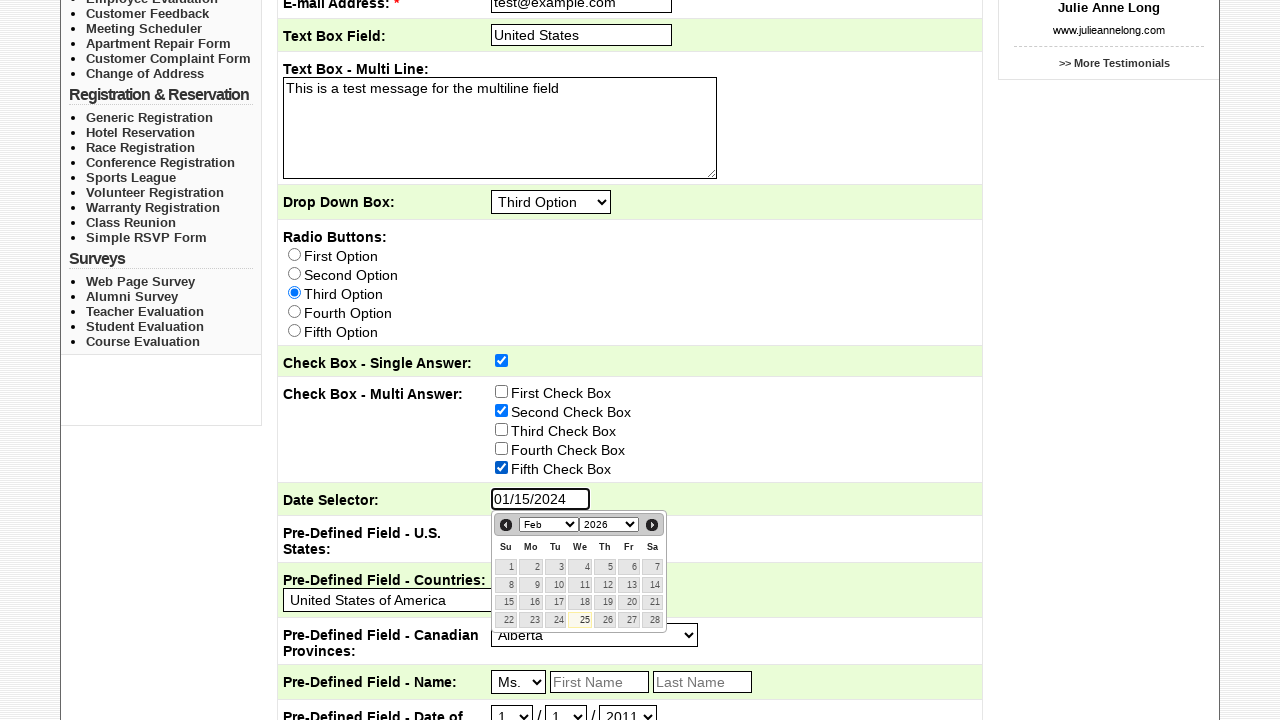

Selected 'Ontario' from Canadian province dropdown on #q10
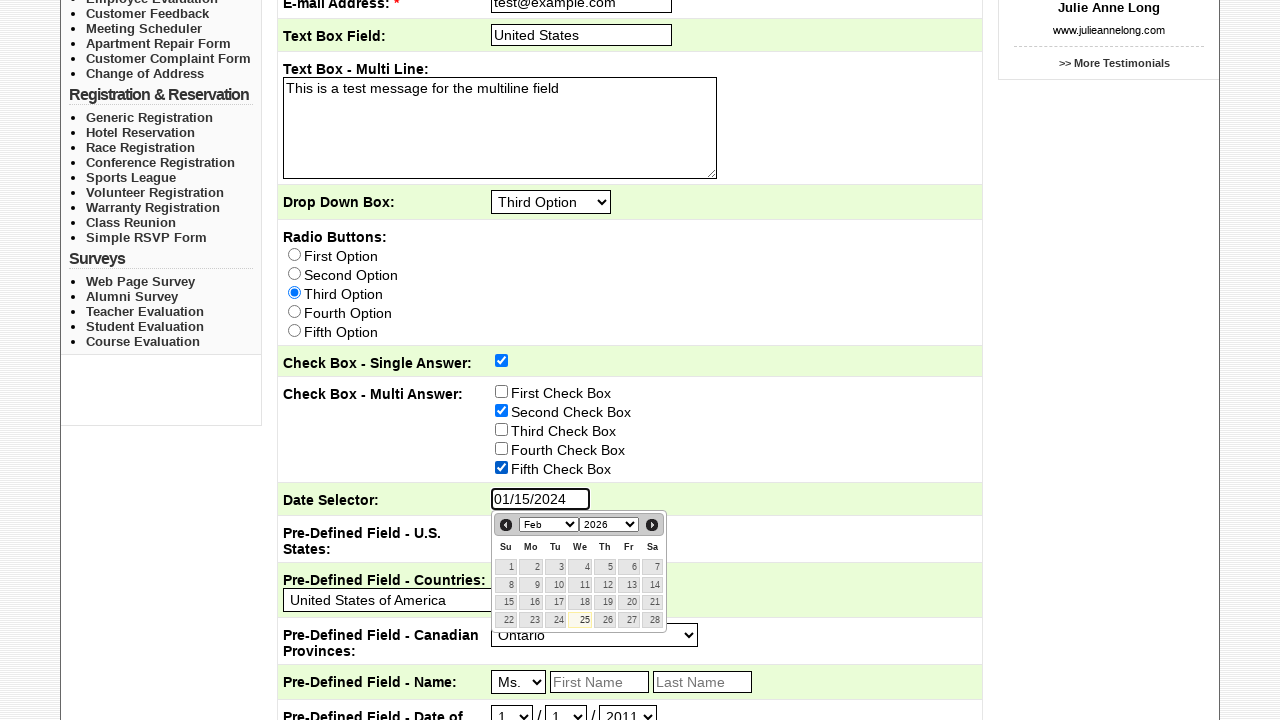

Selected title by index 1 on select[name='q11_title']
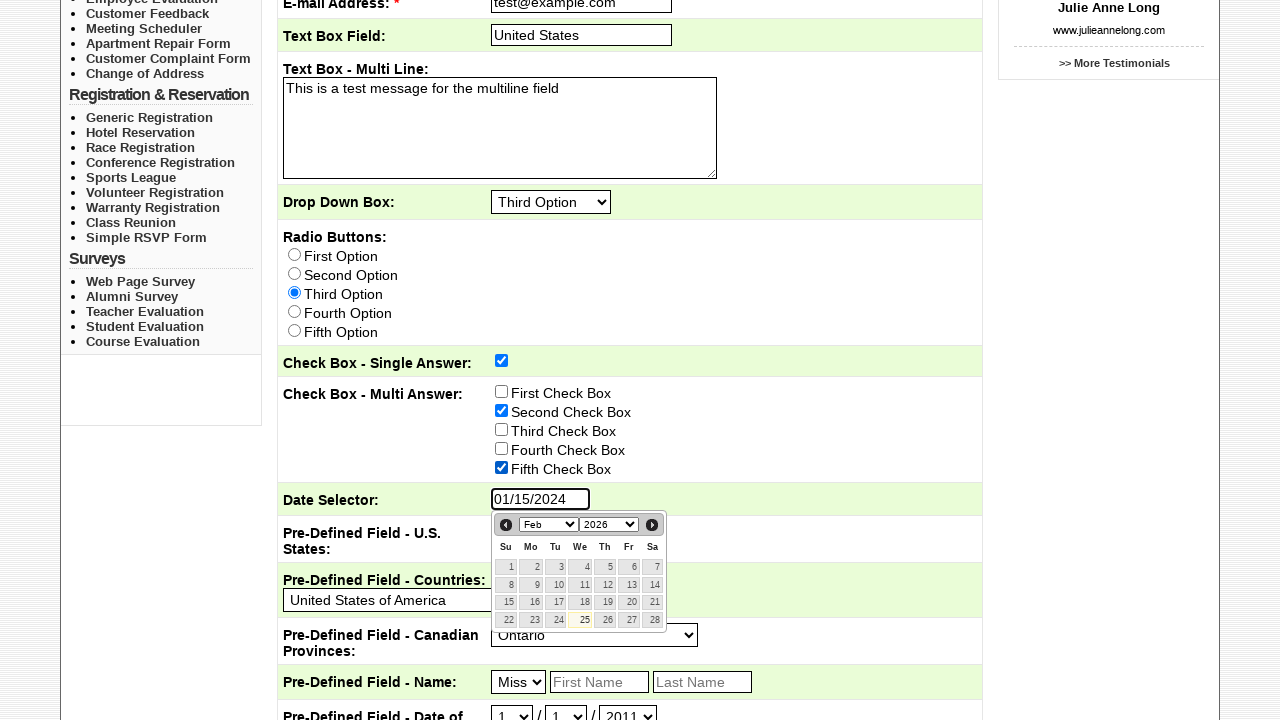

Filled first name field with 'John' on input[name='q11_first']
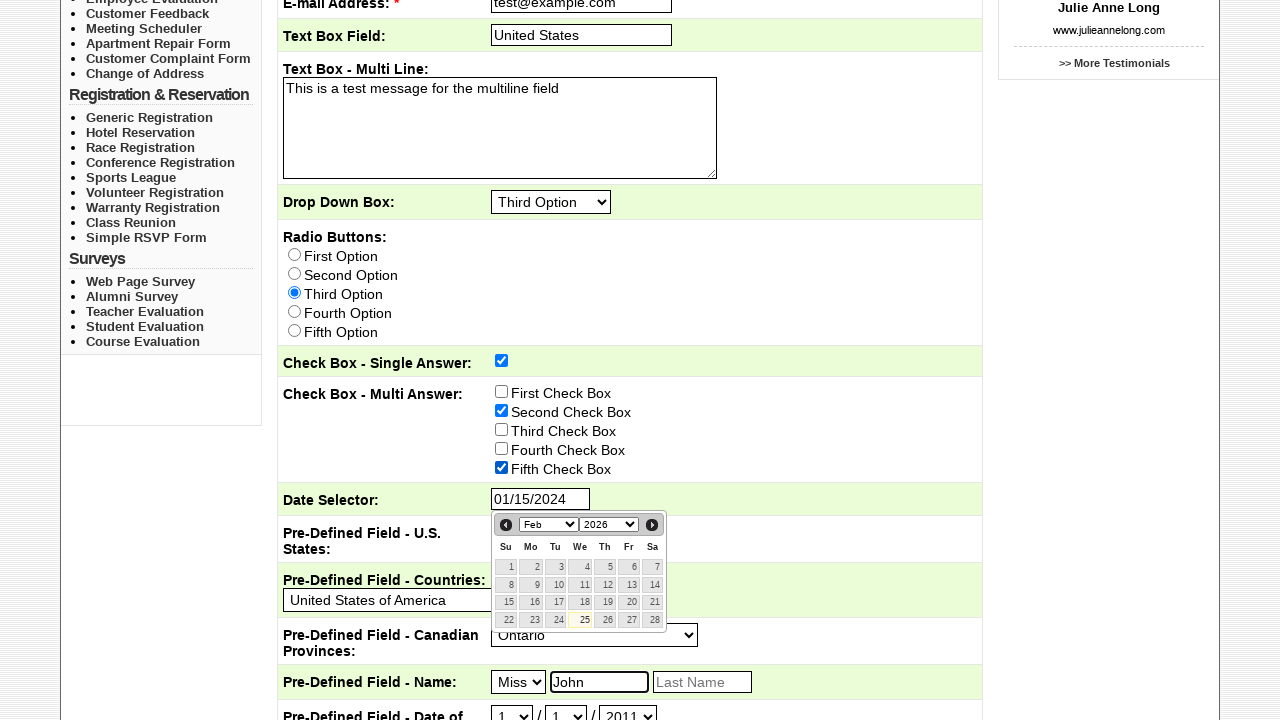

Filled last name field with 'Doe' on input[name='q11_last']
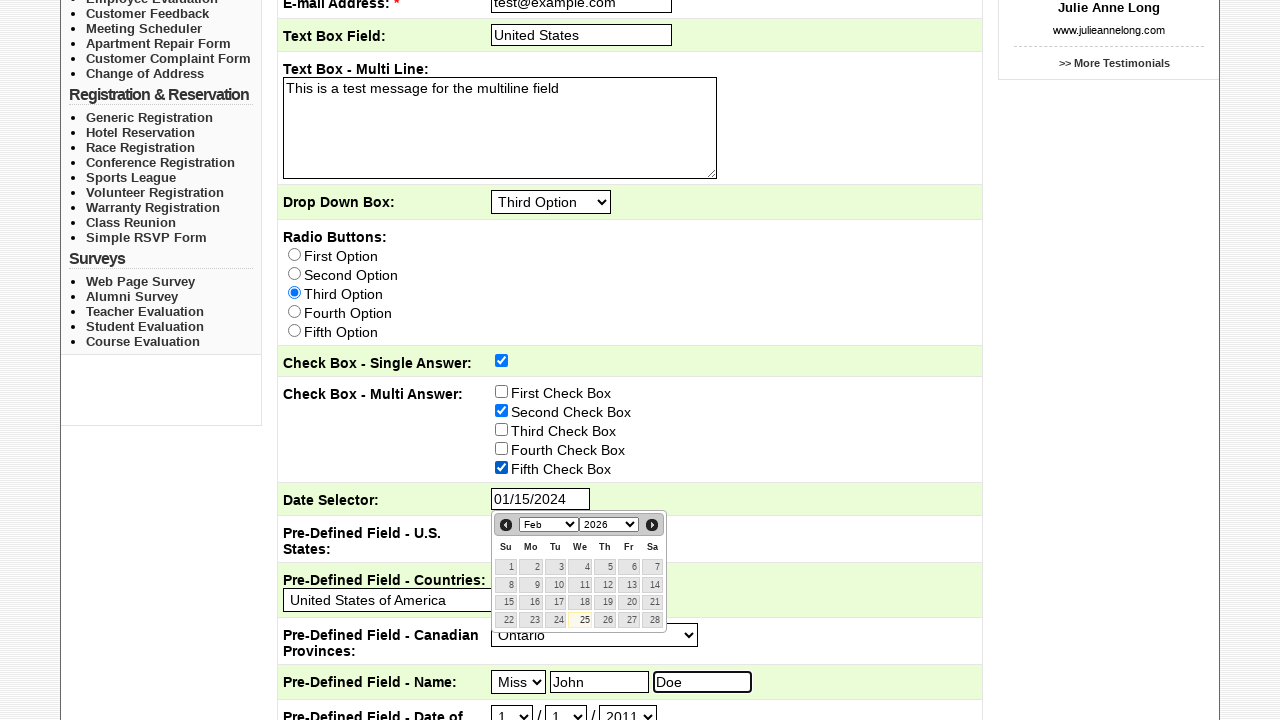

Selected birth month by index 2 on select[name='q12_month']
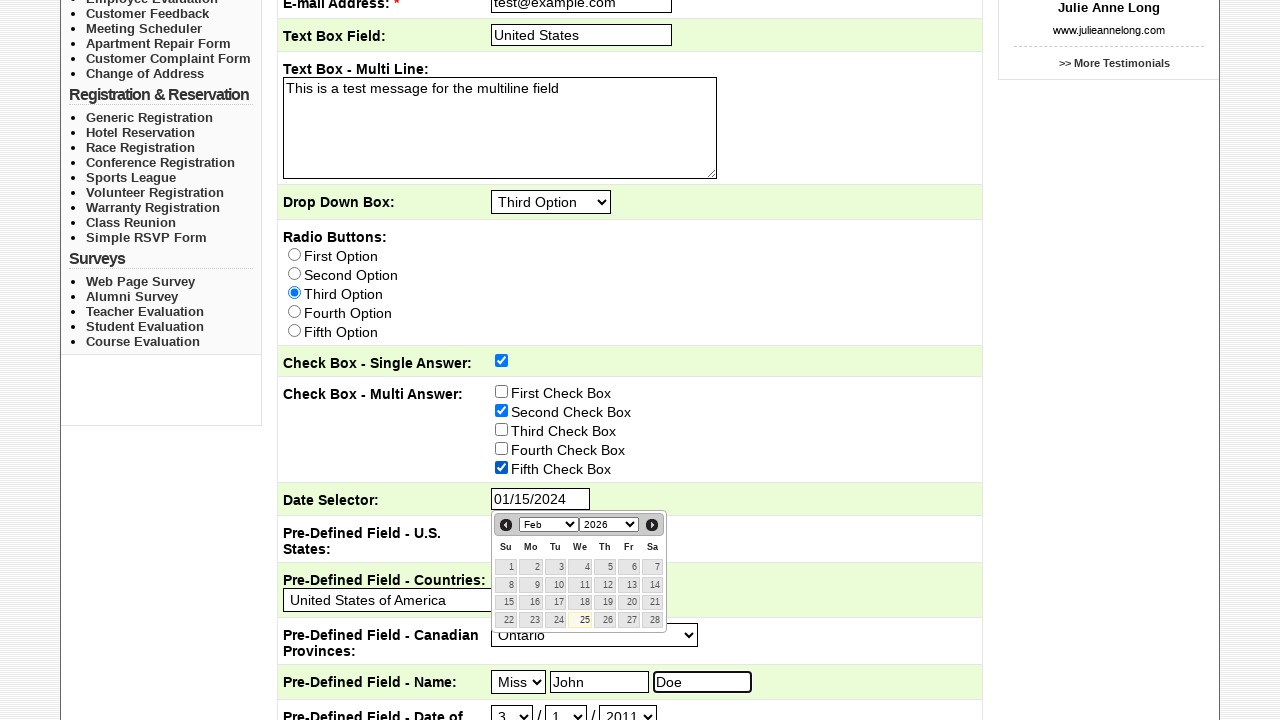

Selected birth day '16' on select[name='q12_day']
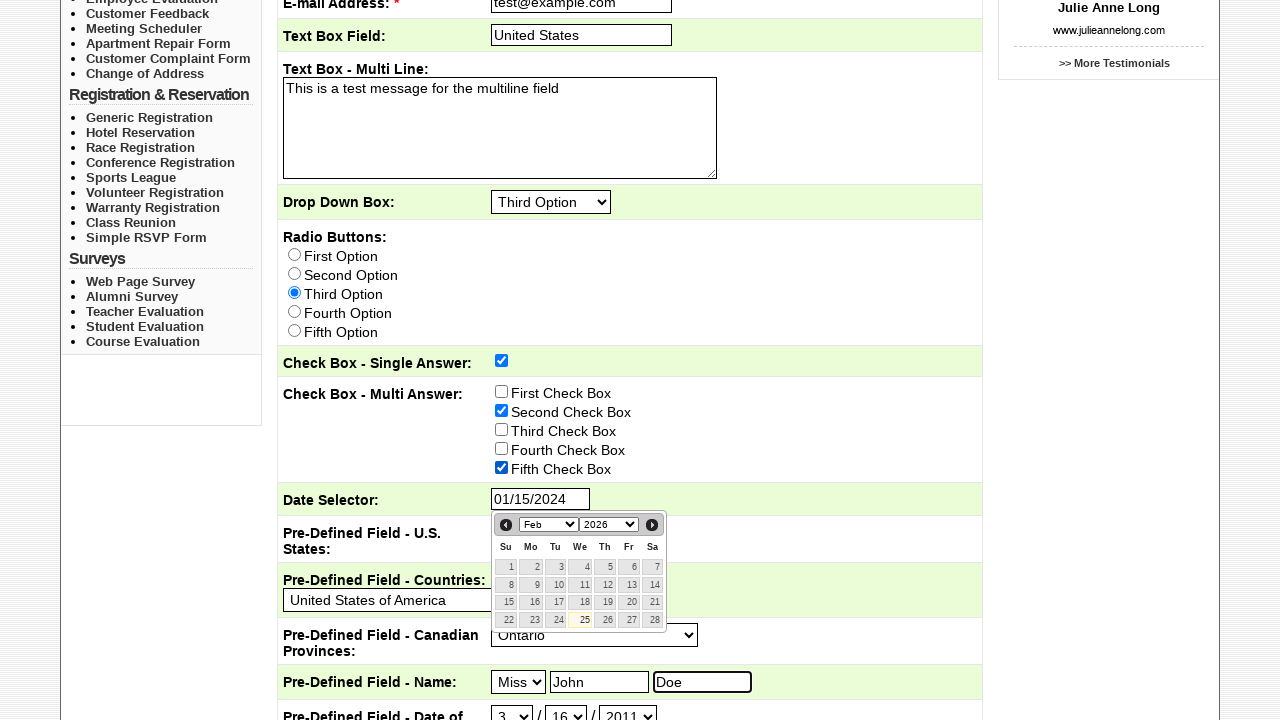

Selected birth year '1999' on select[name='q12_year']
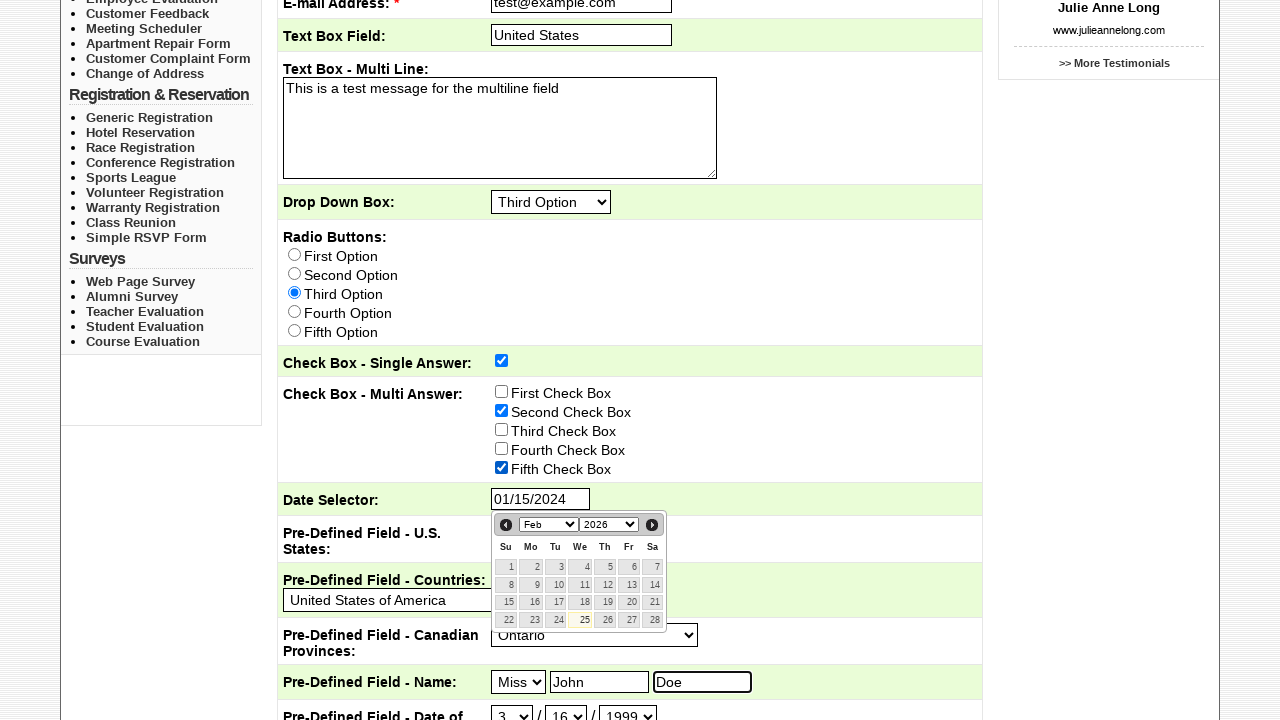

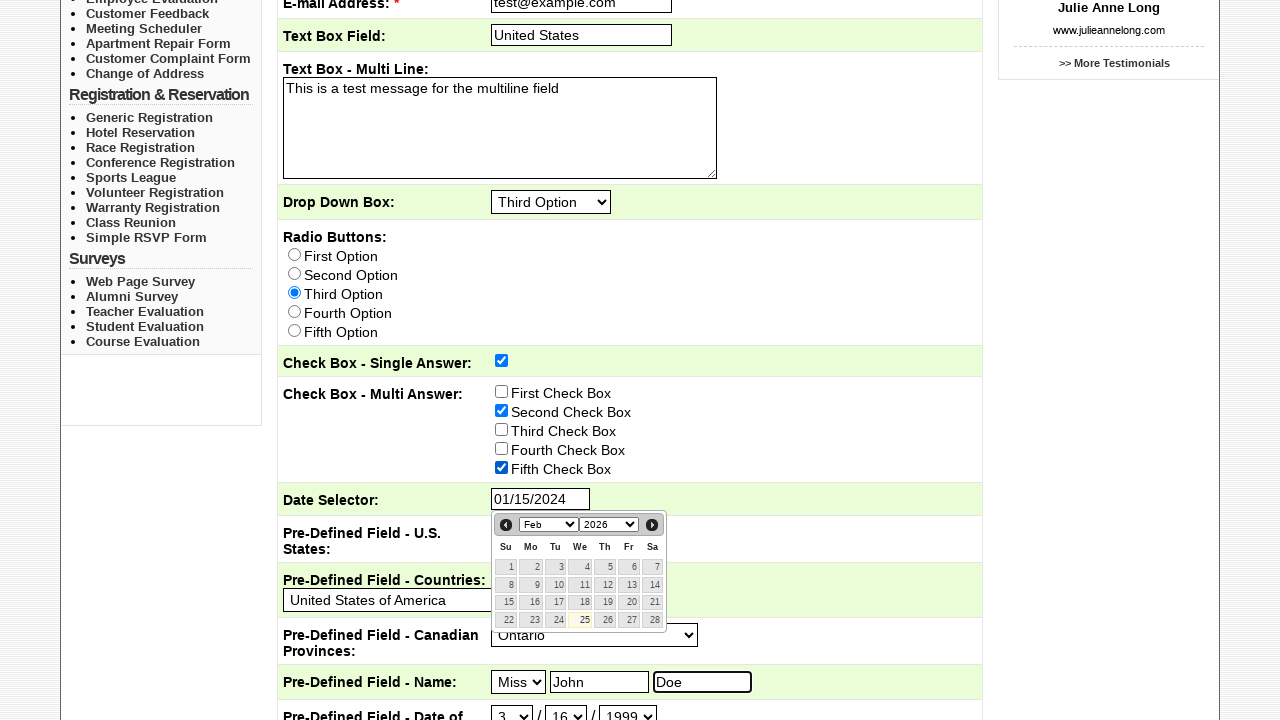